Tests invalid division with comma-separated decimals

Starting URL: https://testsheepnz.github.io/BasicCalculator.html

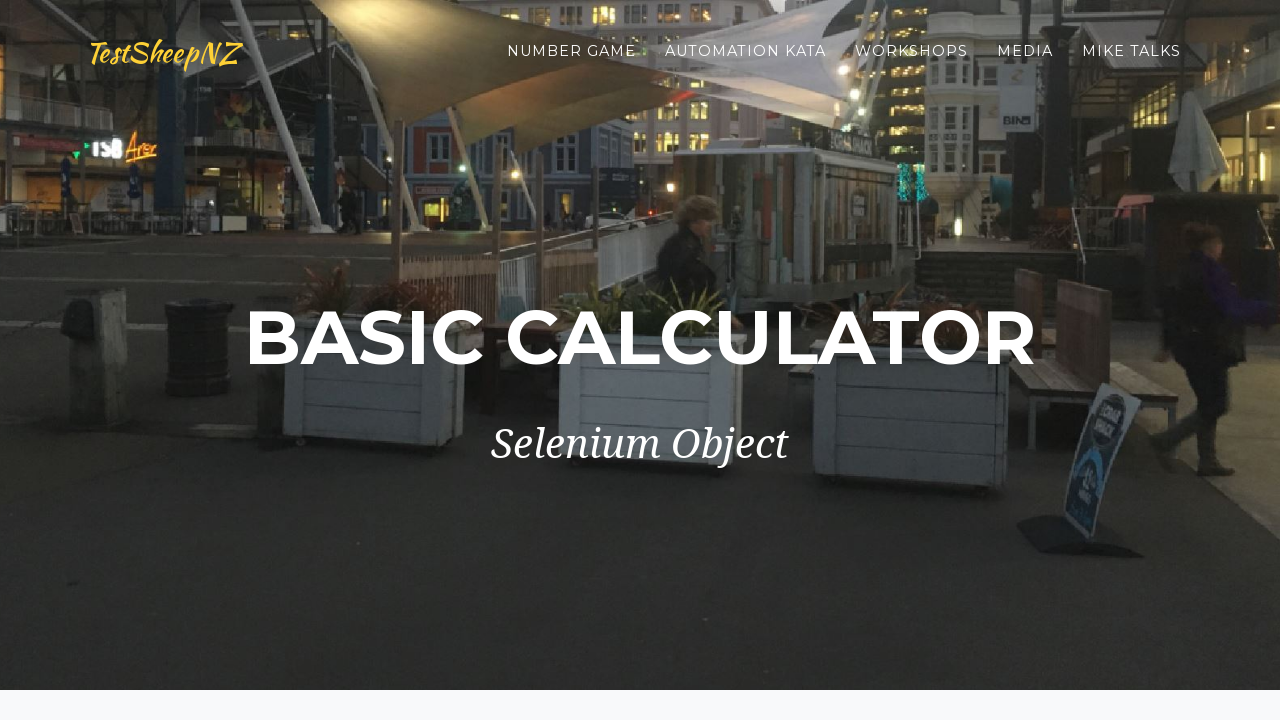

Filled first number field with comma decimal '9,0' on #number1Field
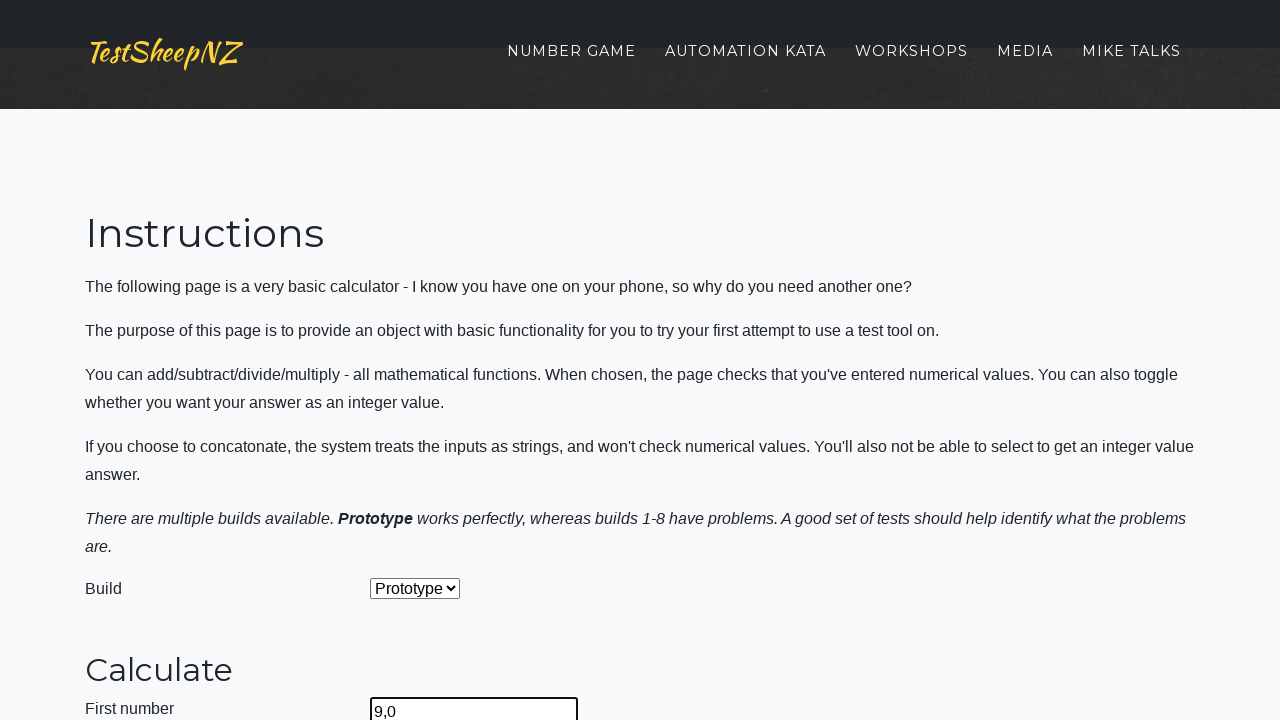

Filled second number field with comma decimal '4,5' on #number2Field
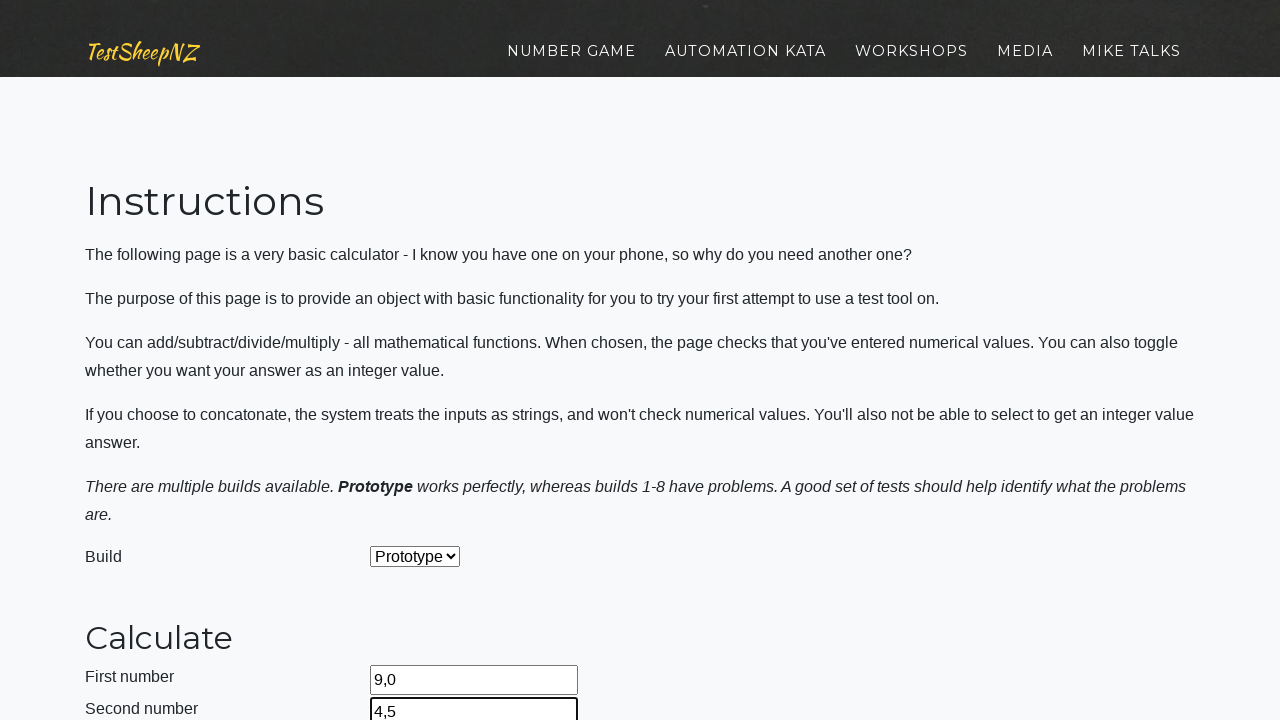

Selected 'Divide' operation from dropdown on #selectOperationDropdown
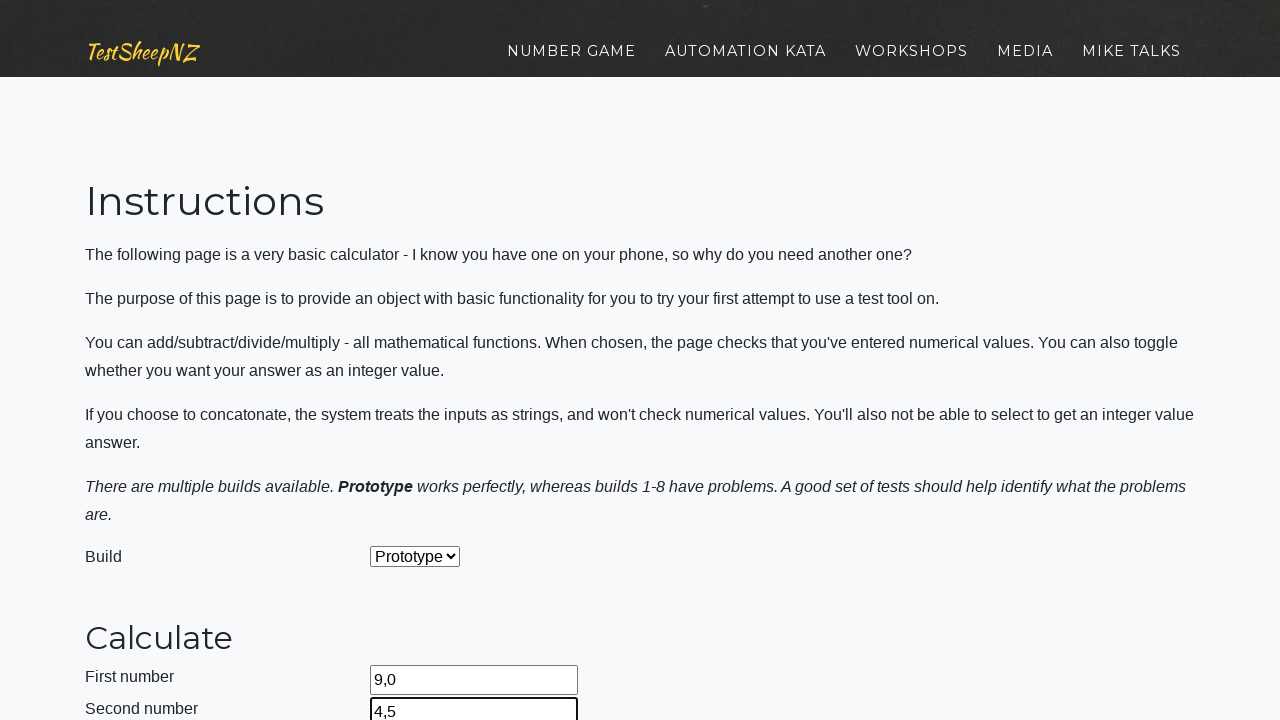

Clicked calculate button at (422, 361) on #calculateButton
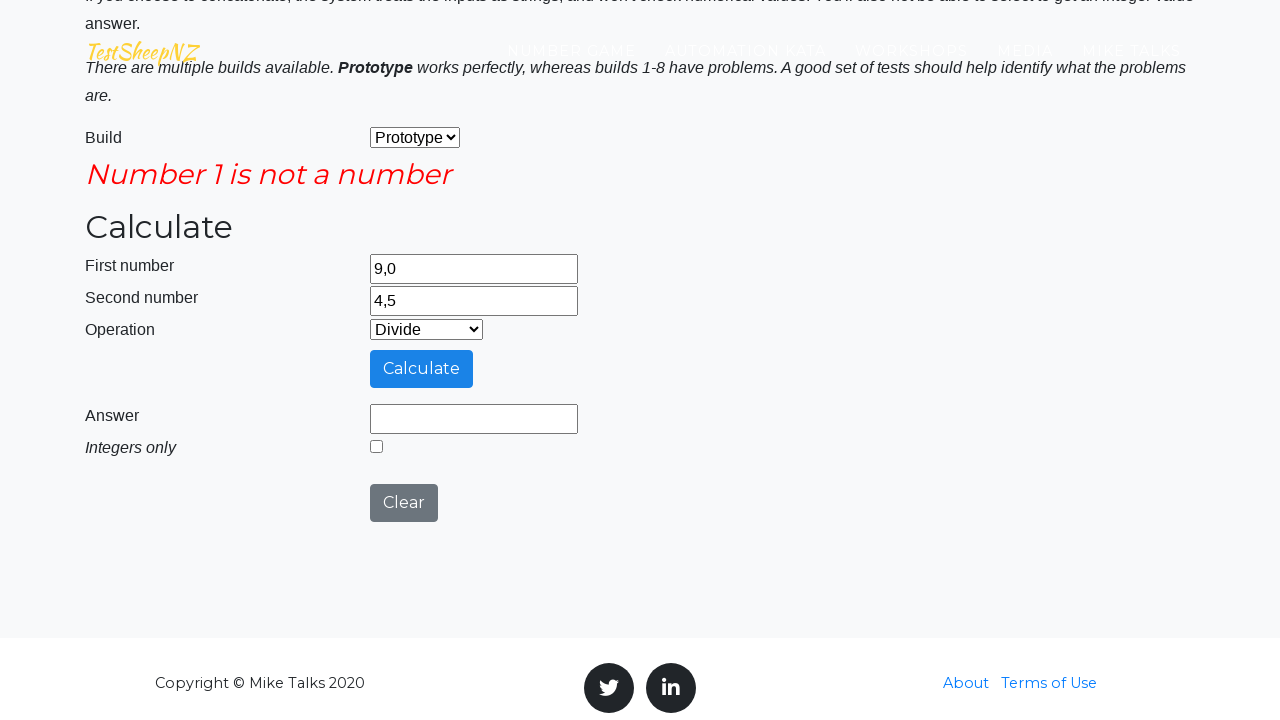

Waited 1000ms for result to display
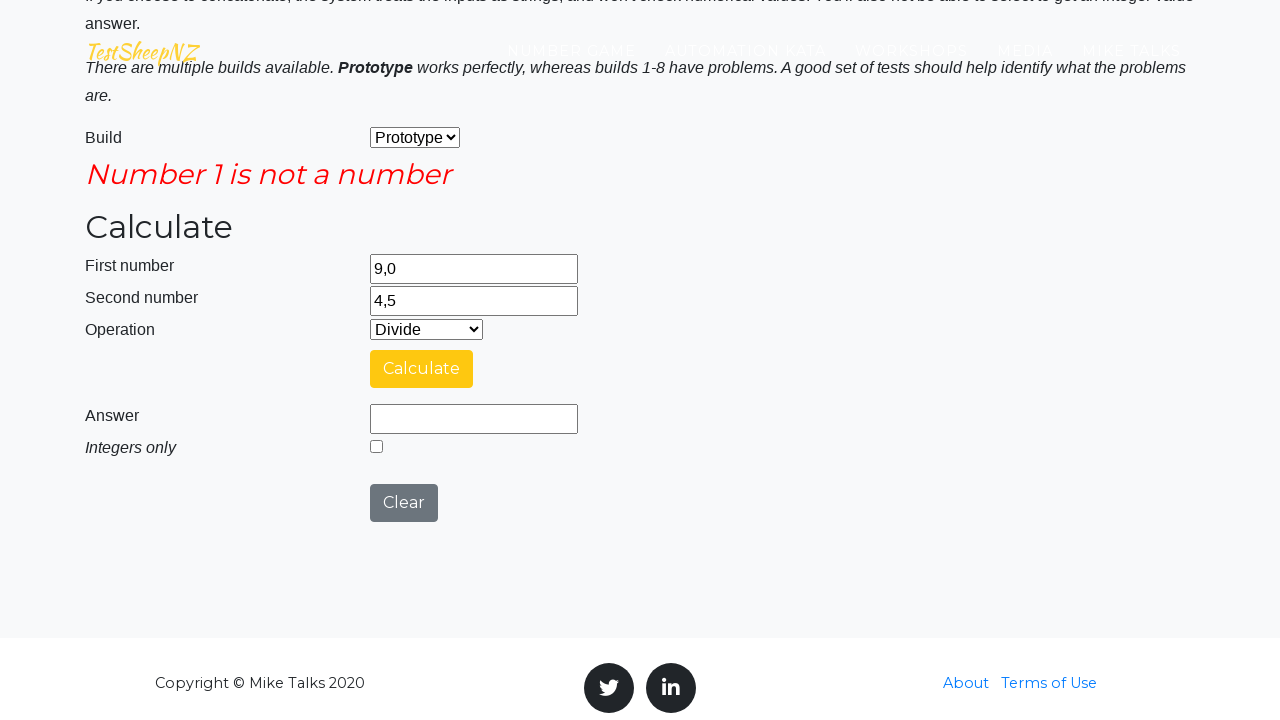

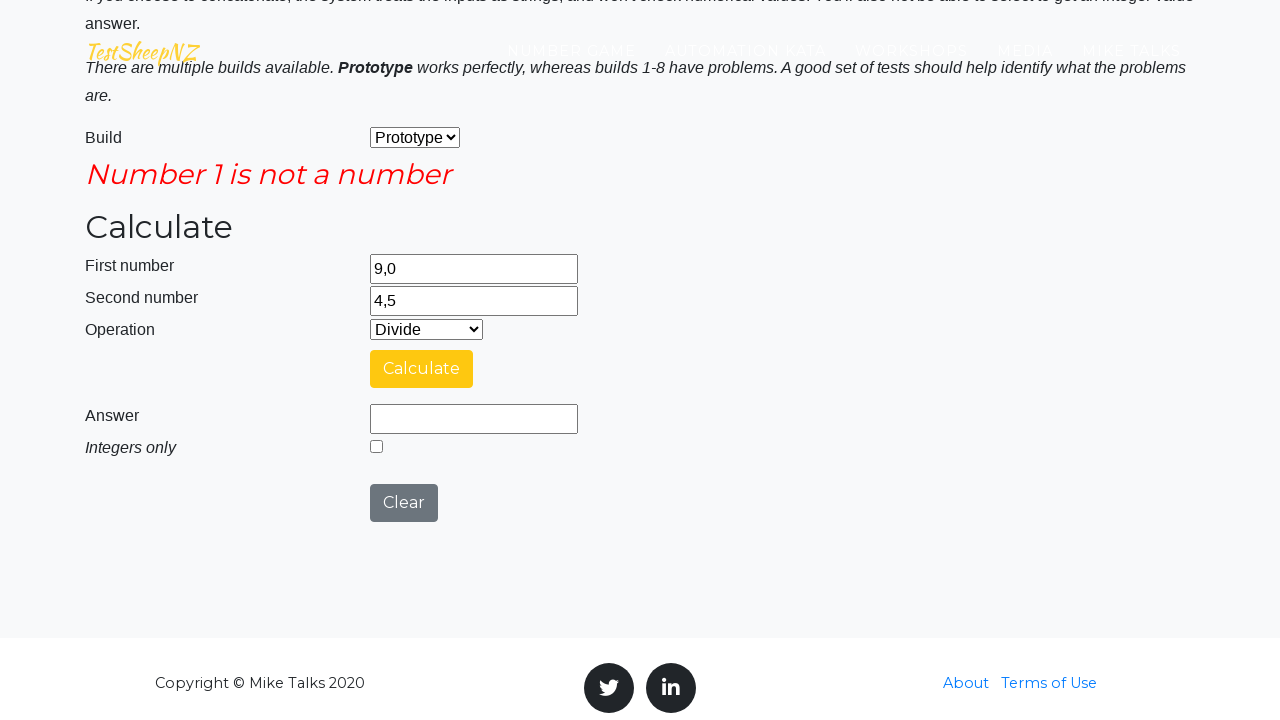